Tests customer login flow on a demo banking application by clicking Customer Login, selecting a user from dropdown, and clicking the login button

Starting URL: https://www.globalsqa.com/angularJs-protractor/BankingProject/#/login

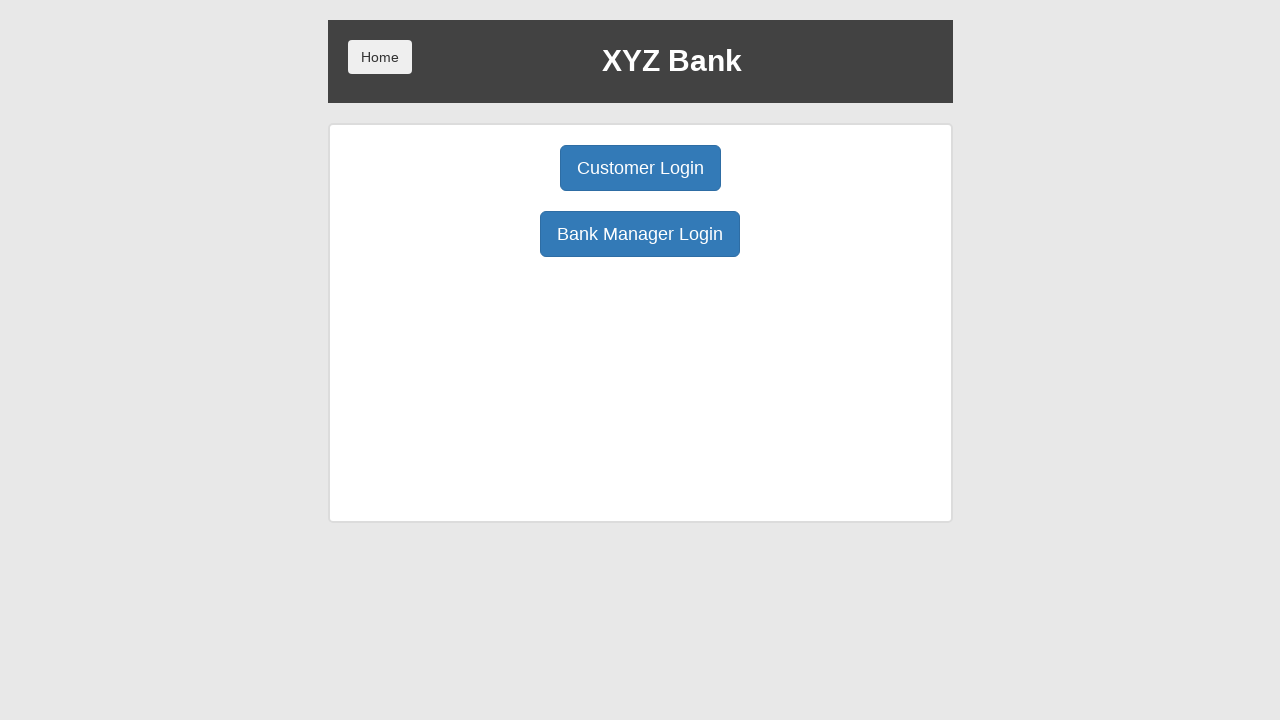

Customer Login button selector ready
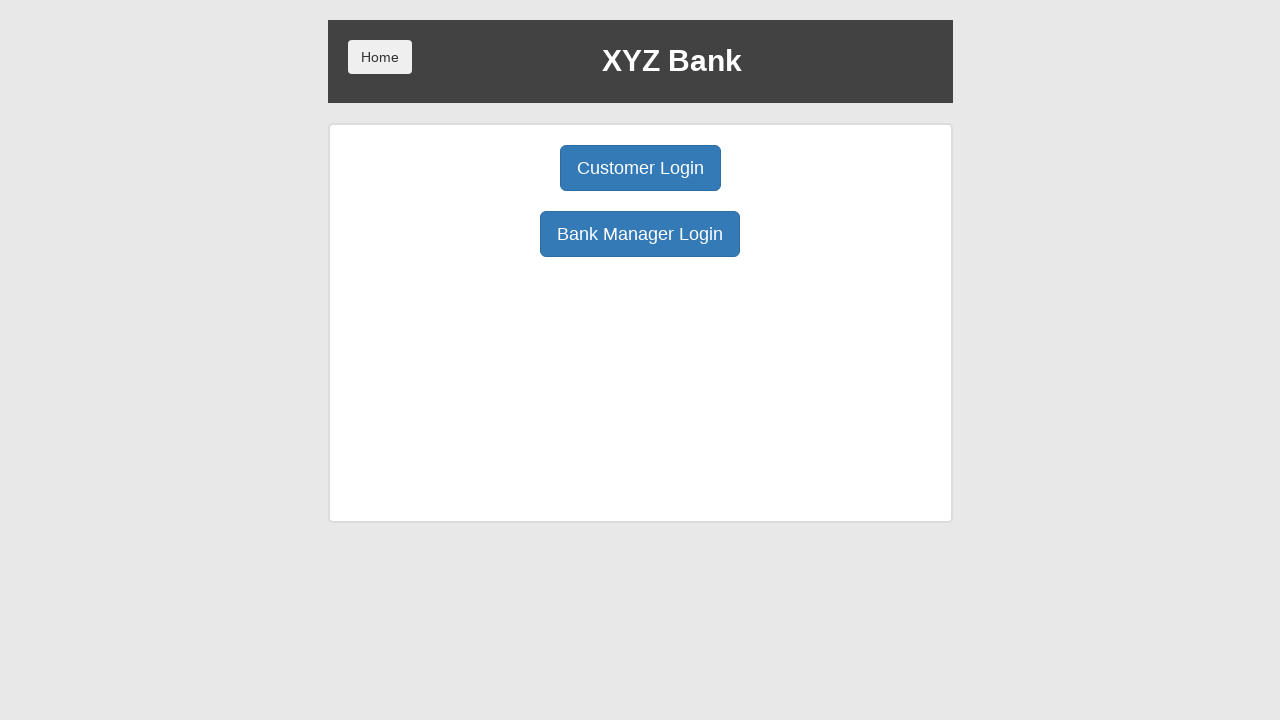

Clicked Customer Login button at (640, 168) on button[ng-click='customer()']
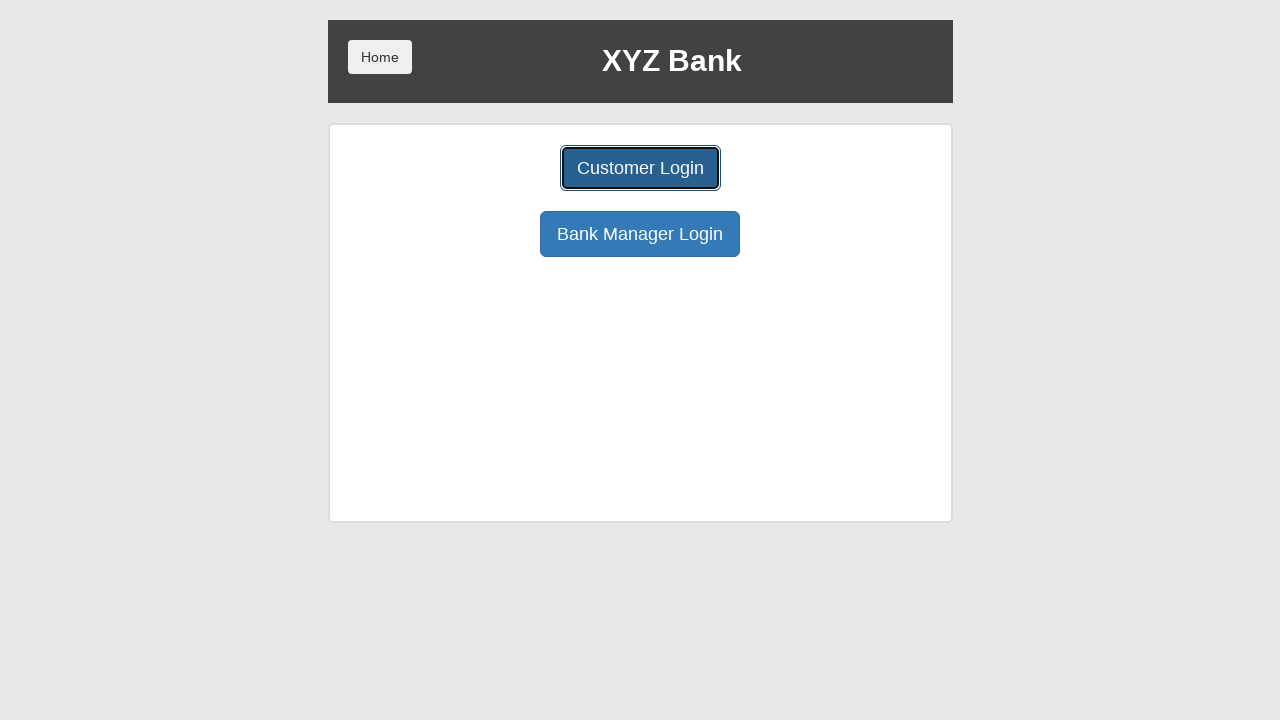

User dropdown selector ready
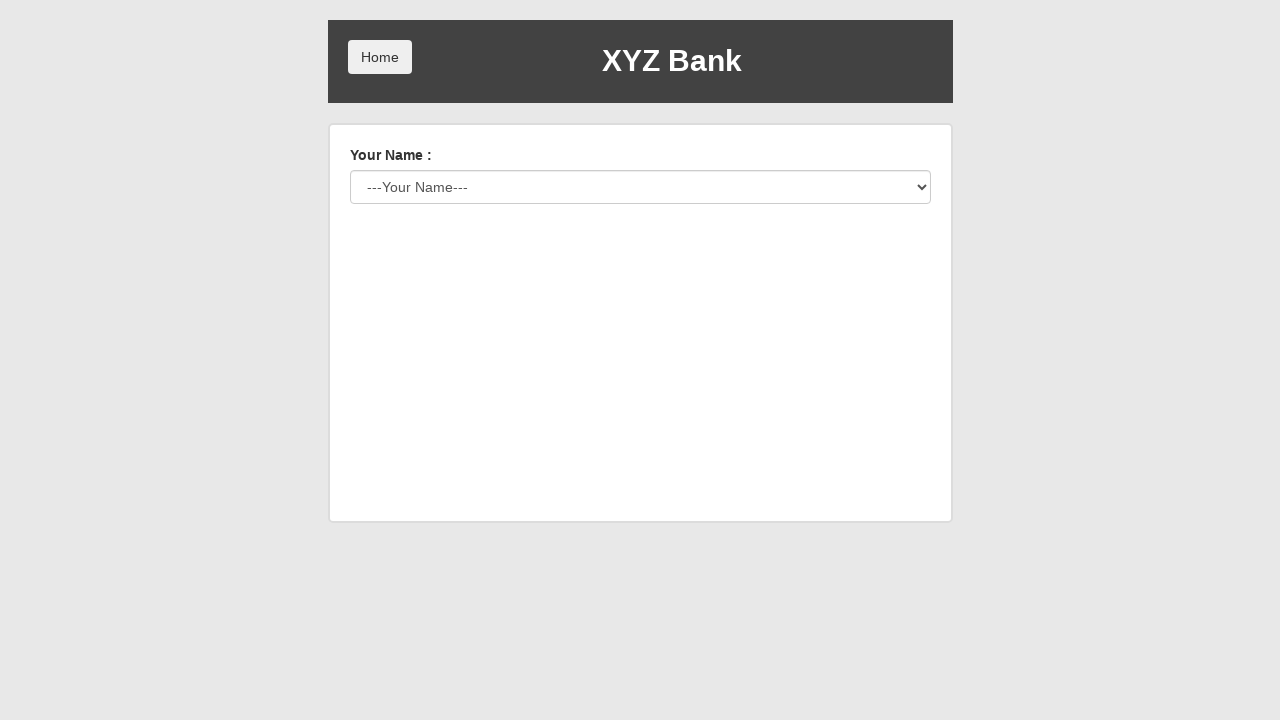

Selected 'Ron Weasly' from user dropdown on #userSelect
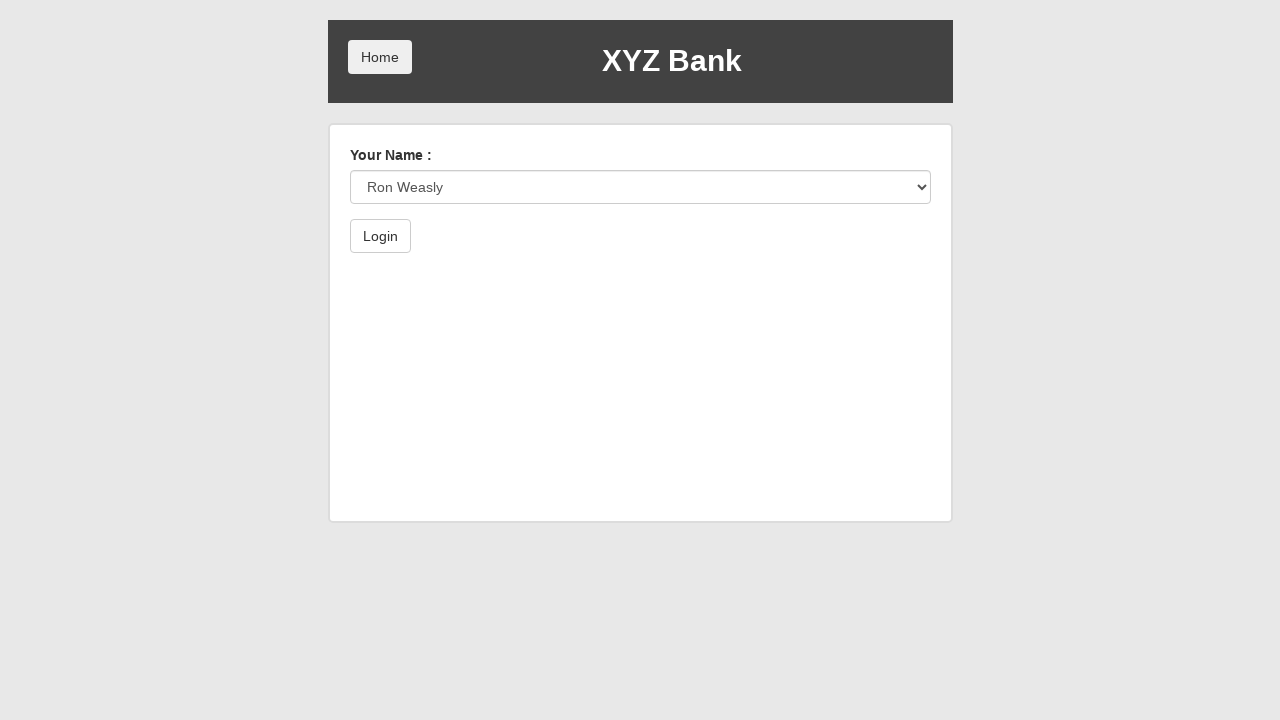

Clicked Login button to complete customer login at (380, 236) on button.btn.btn-default
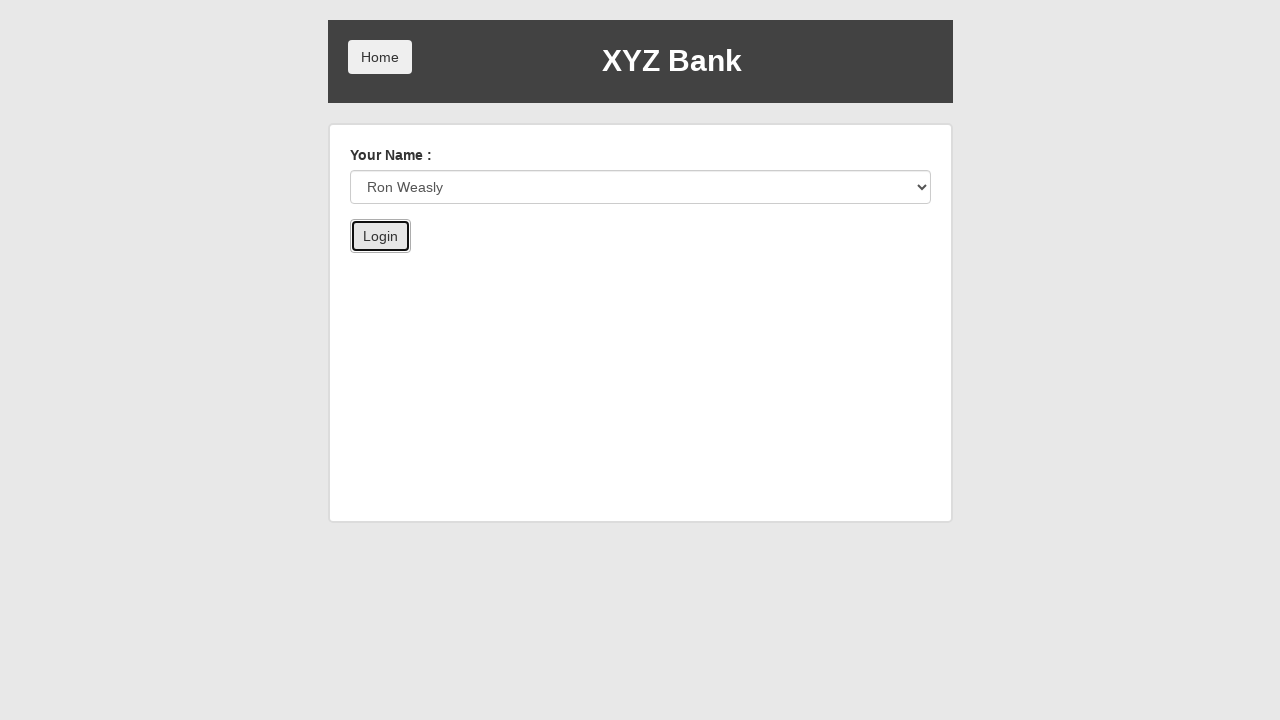

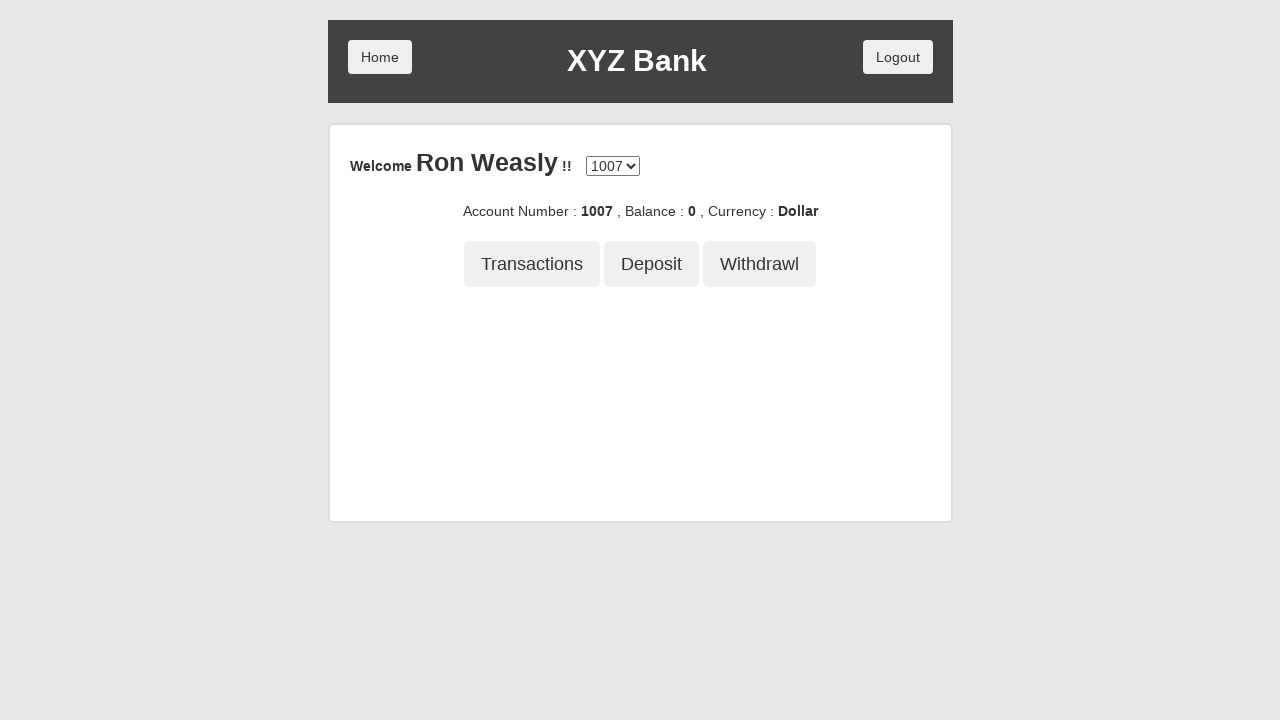